Navigates to the Flag Stands page and verifies product prices are displayed

Starting URL: https://www.glendale.com

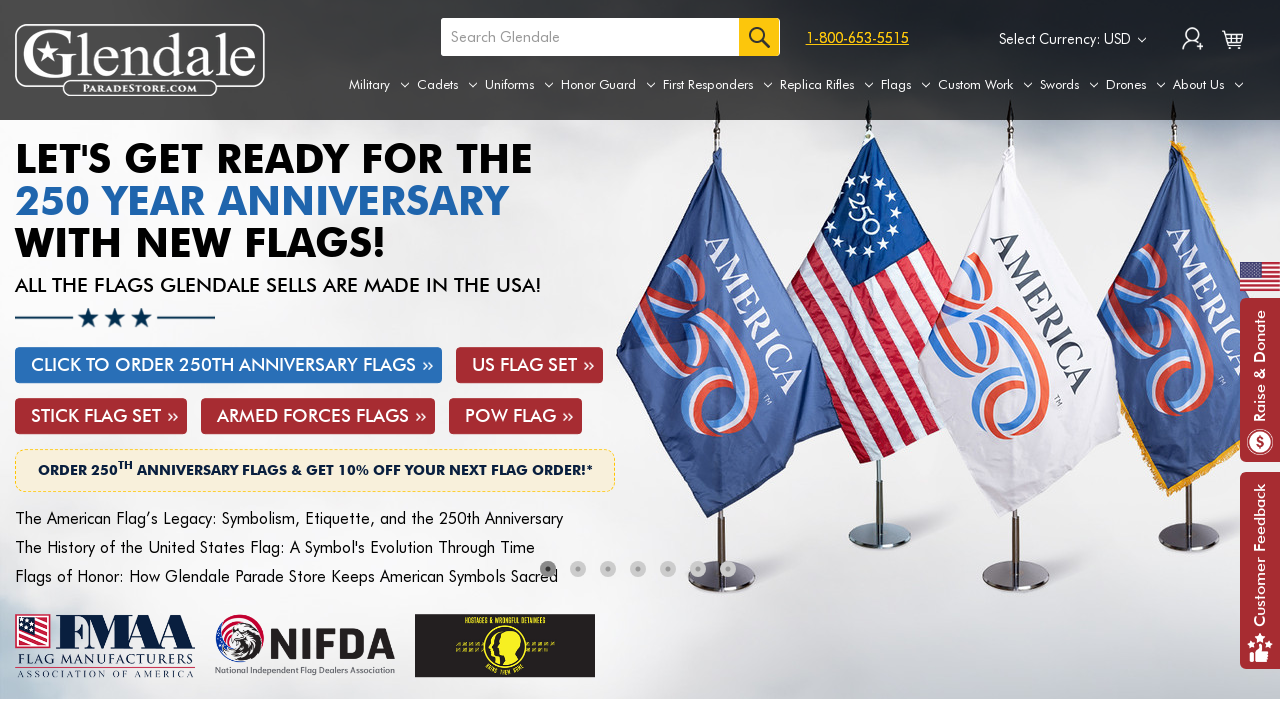

Hovered over Flags tab to reveal dropdown menu at (906, 85) on a[aria-label='Flags']
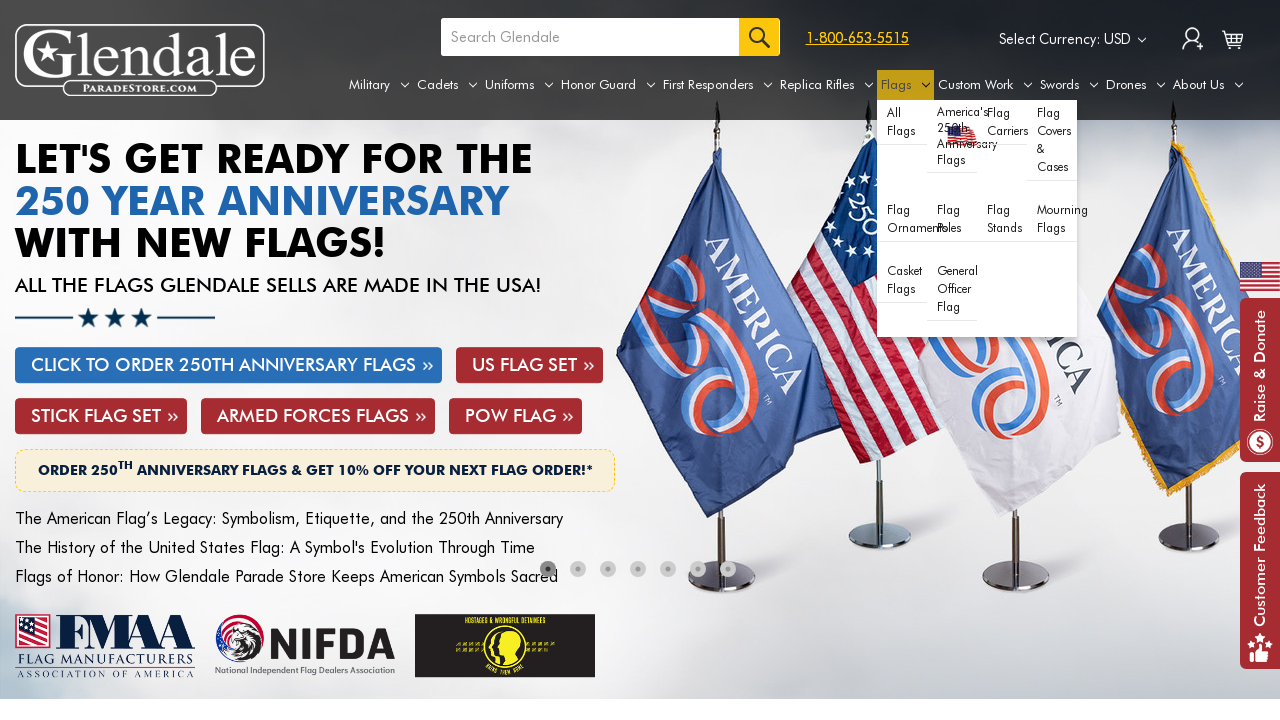

Clicked on Flag Stands option from dropdown menu at (952, 219) on xpath=//div[@id='navPages-25']/ul[@class='navPage-subMenu-list']/li[@class='navP
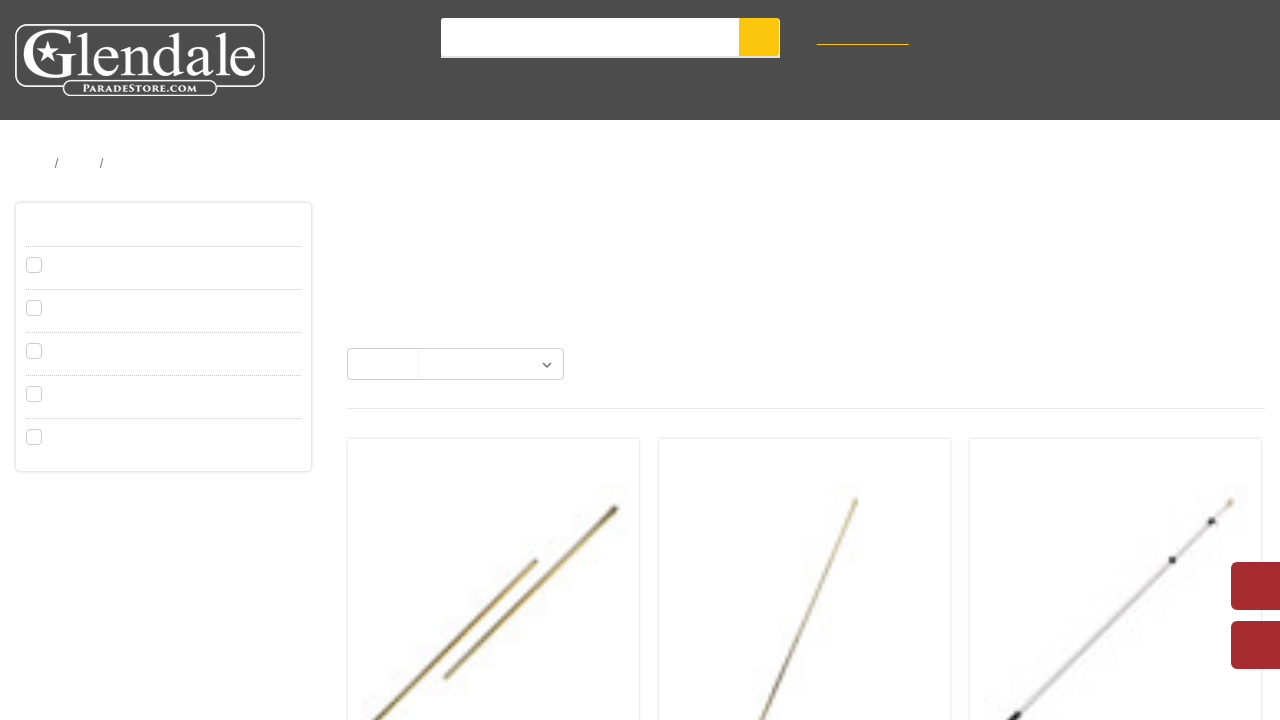

Product prices loaded on Flag Stands page
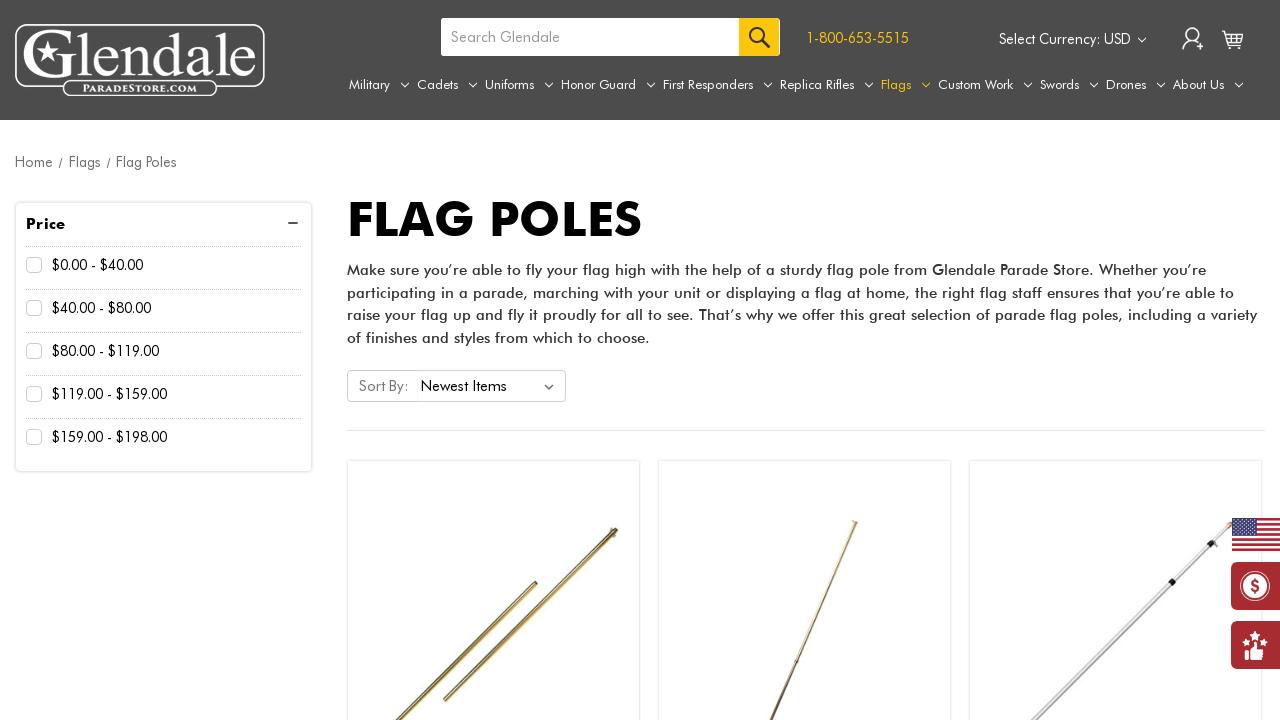

Located all product price elements
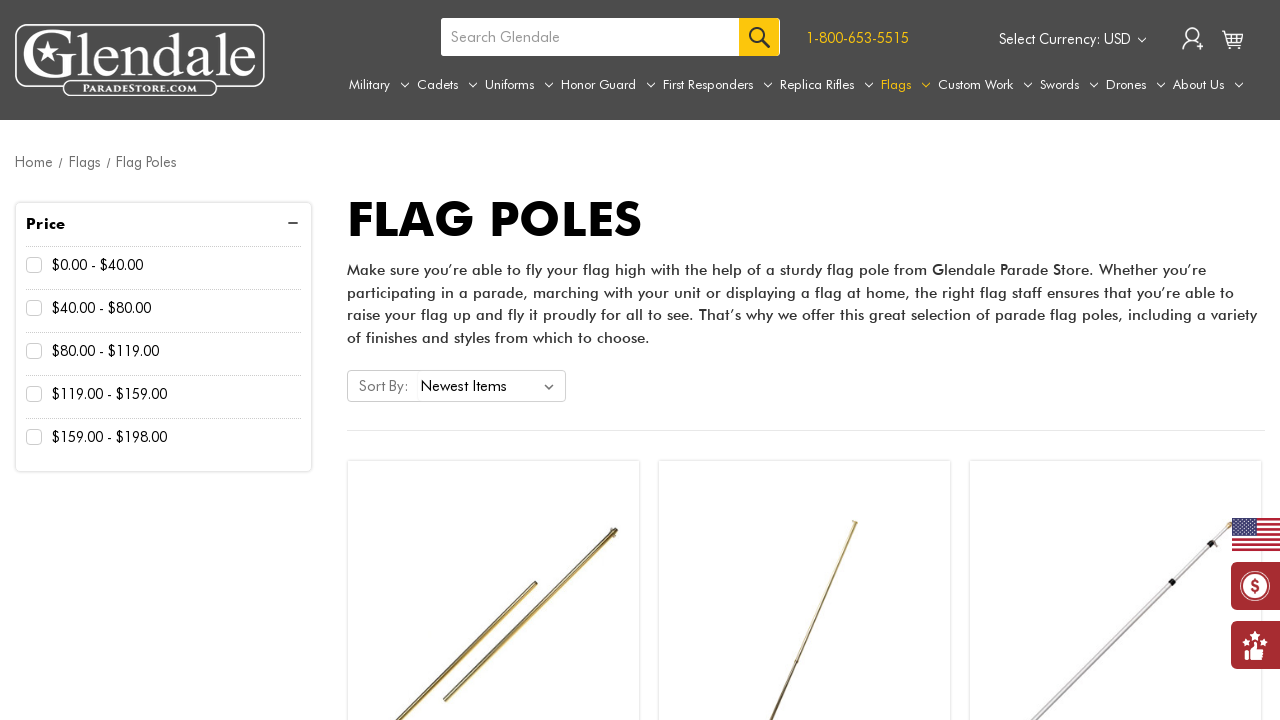

Verified that product prices are present (count > 0)
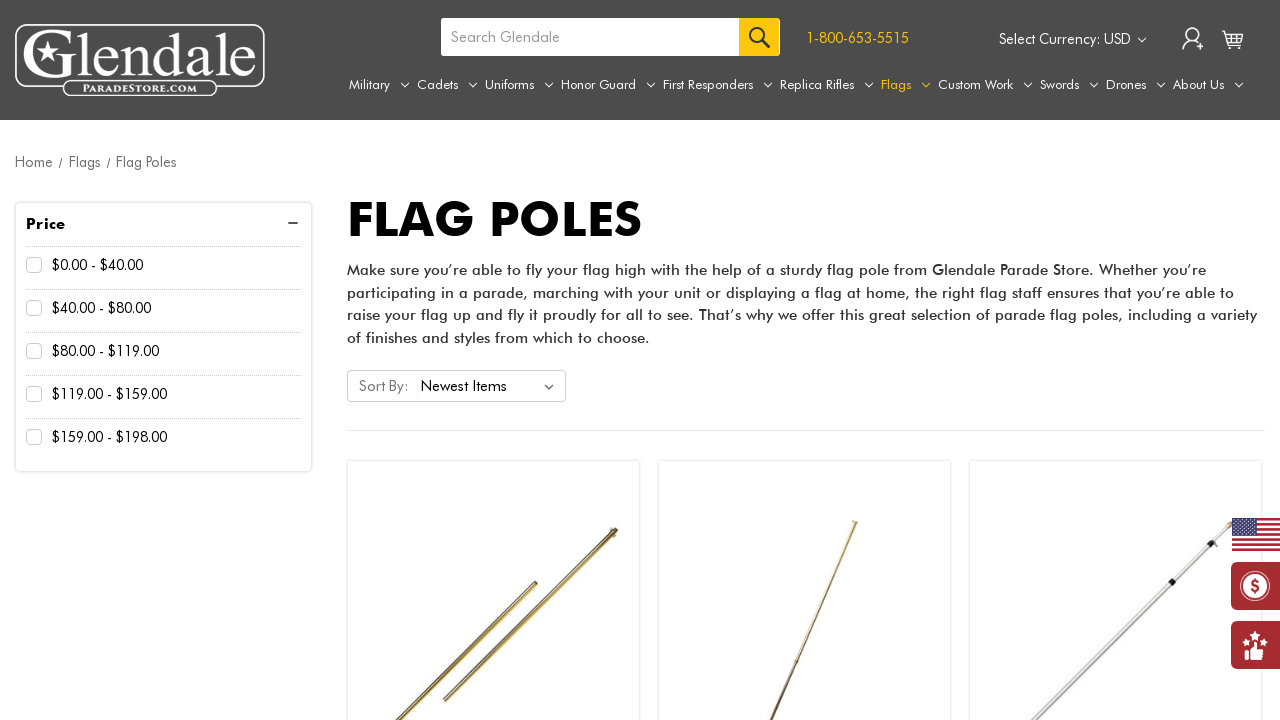

Verified that first product price is visible
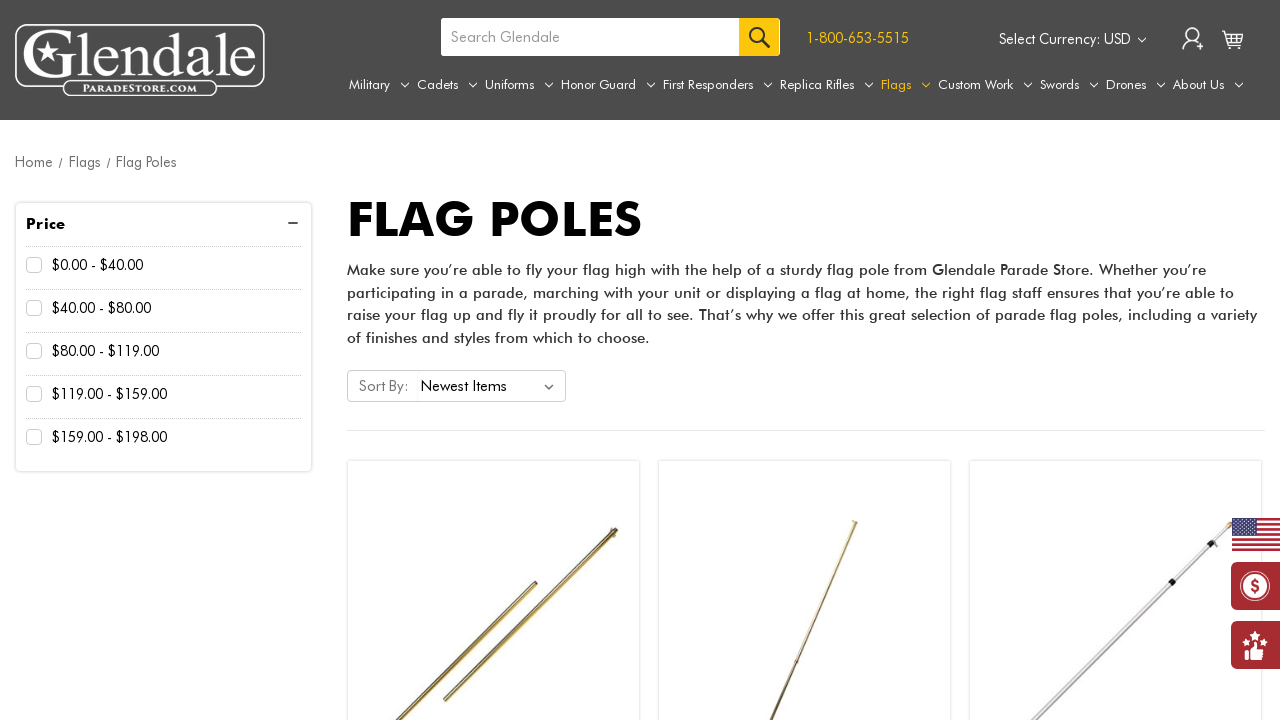

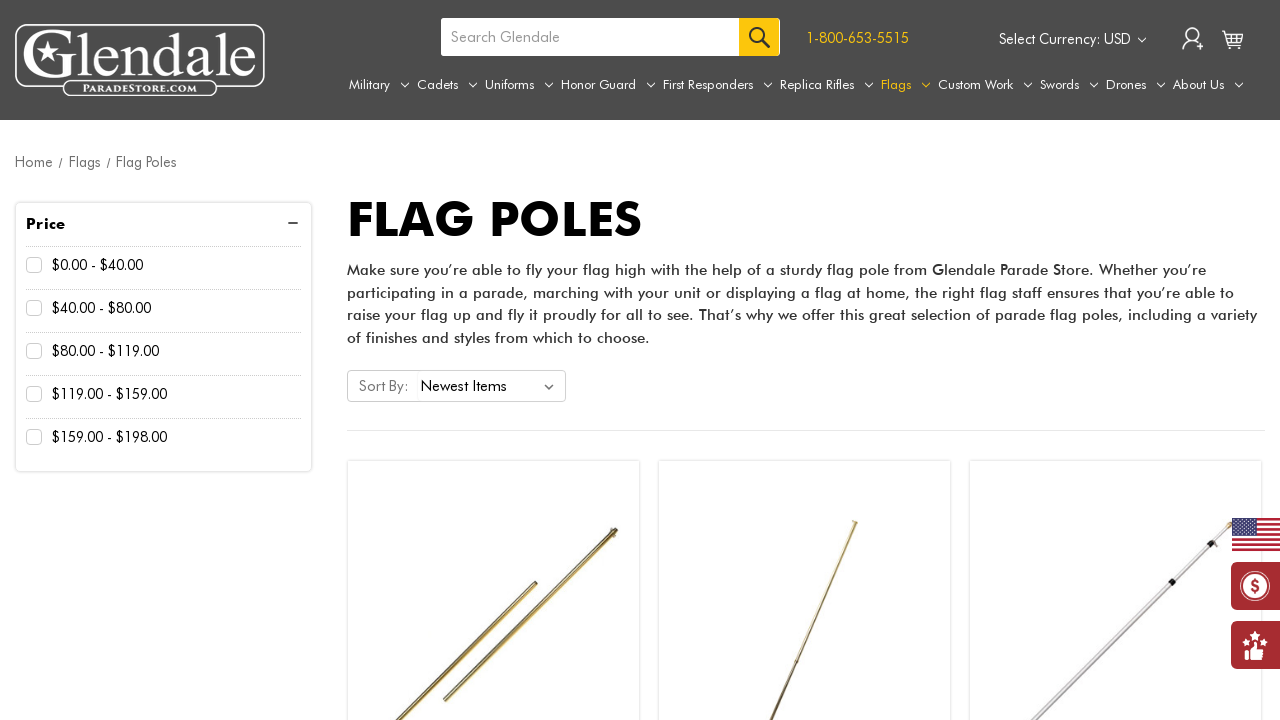